Navigates to LambdaTest e-commerce playground and verifies the URL contains "lambdatest"

Starting URL: https://ecommerce-playground.lambdatest.io/

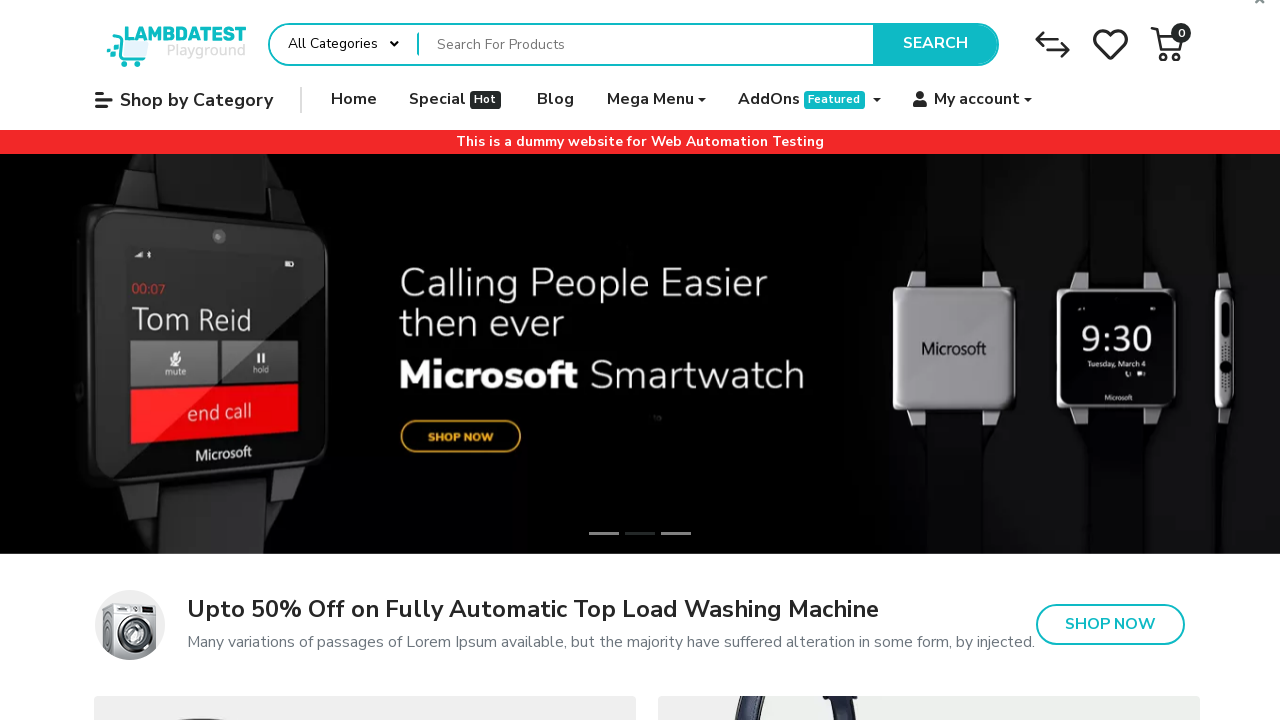

Navigated to LambdaTest e-commerce playground
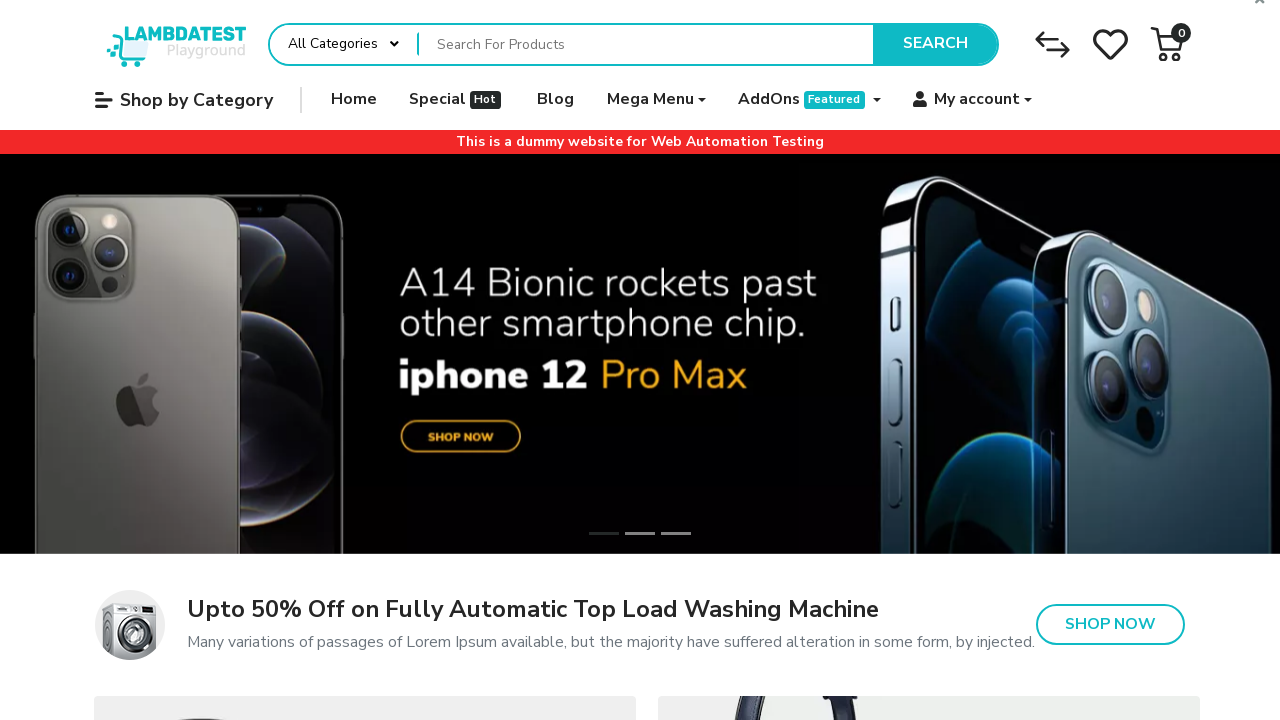

Verified that the URL contains 'lambdatest'
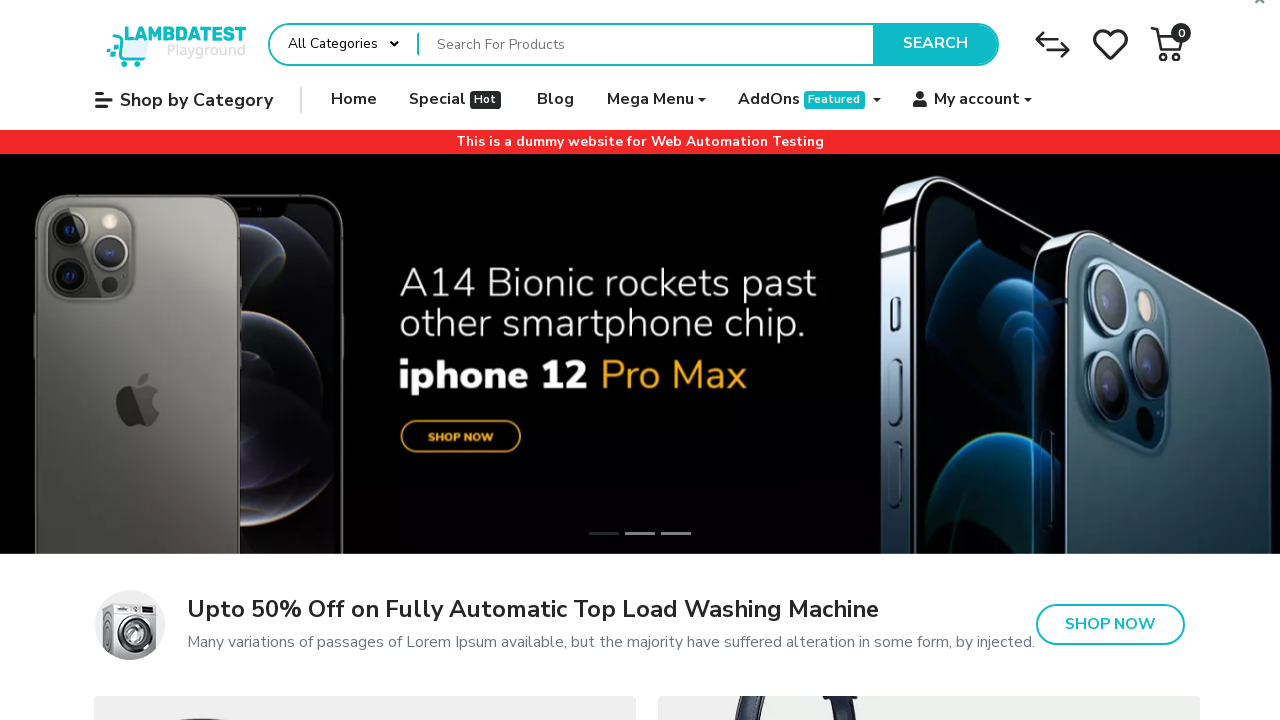

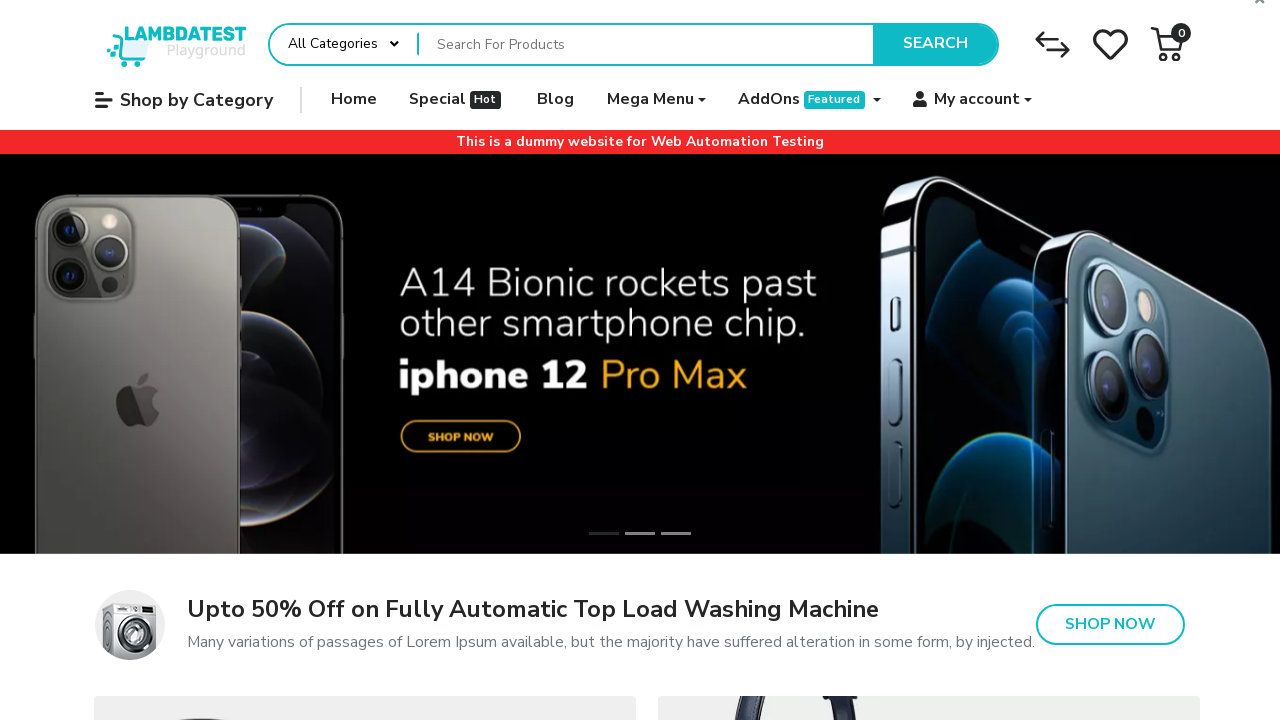